Tests opening a new browser tab, navigating to a different URL in the new tab, and verifying that two window handles exist.

Starting URL: https://the-internet.herokuapp.com/windows

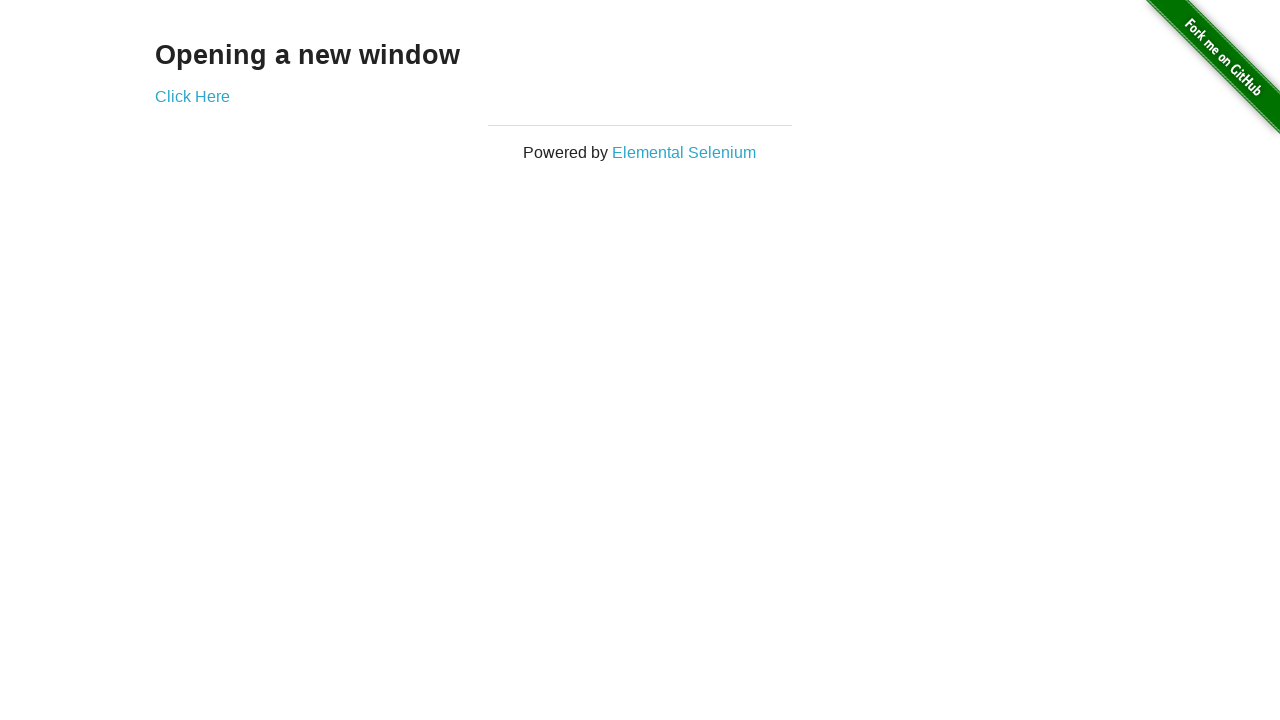

Opened a new browser tab
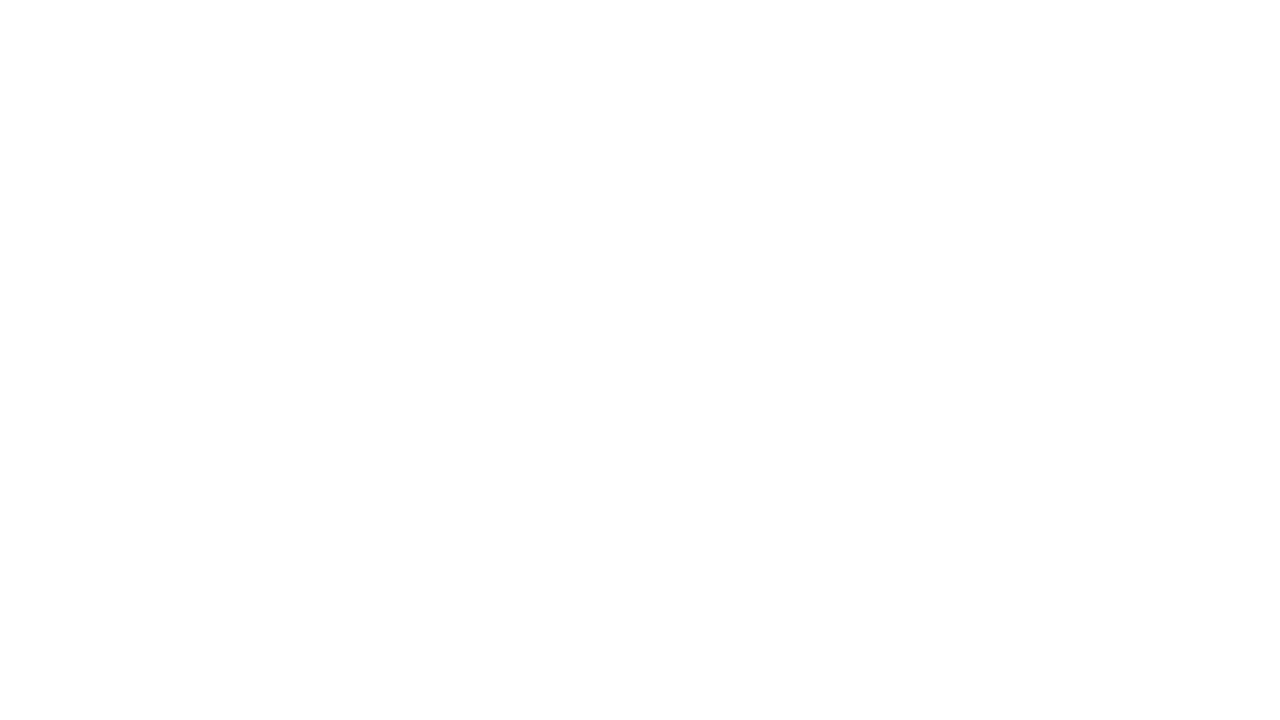

Navigated to https://the-internet.herokuapp.com/typos in the new tab
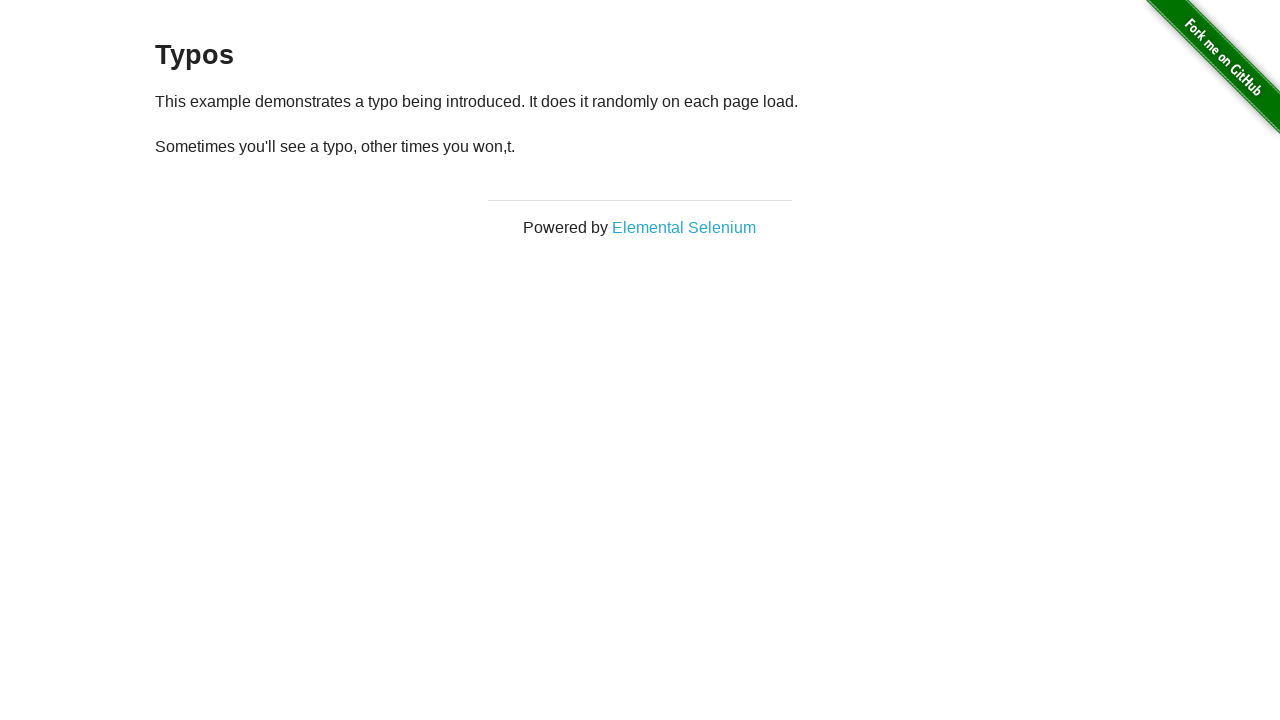

Verified that two window handles exist in the context
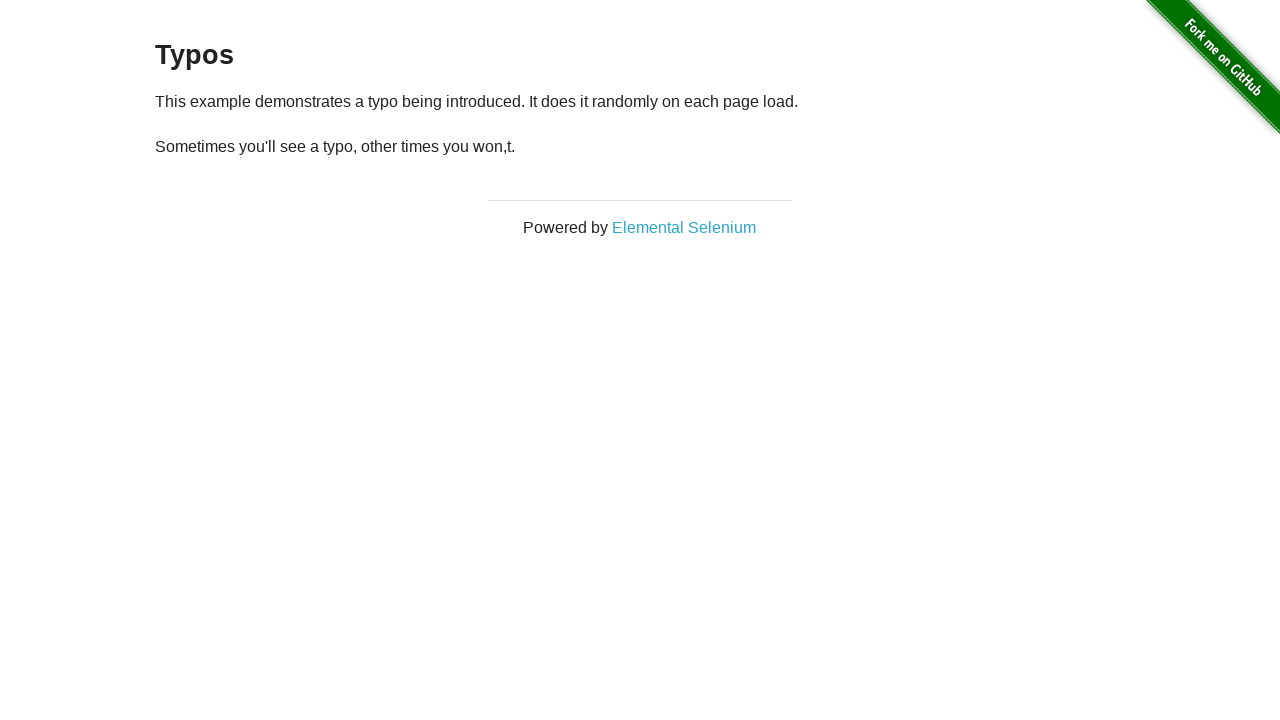

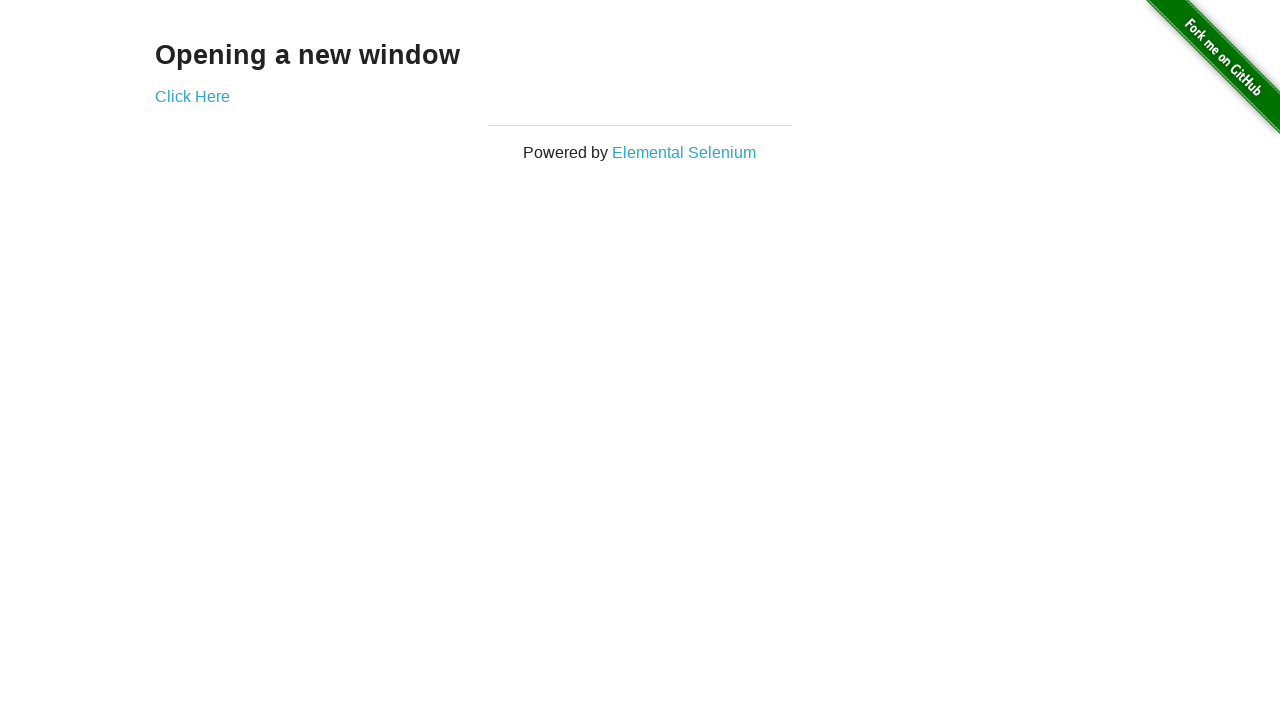